Tests navigation on CoWIN website by clicking FAQ and Partners links, handling multiple windows that open

Starting URL: https://www.cowin.gov.in/

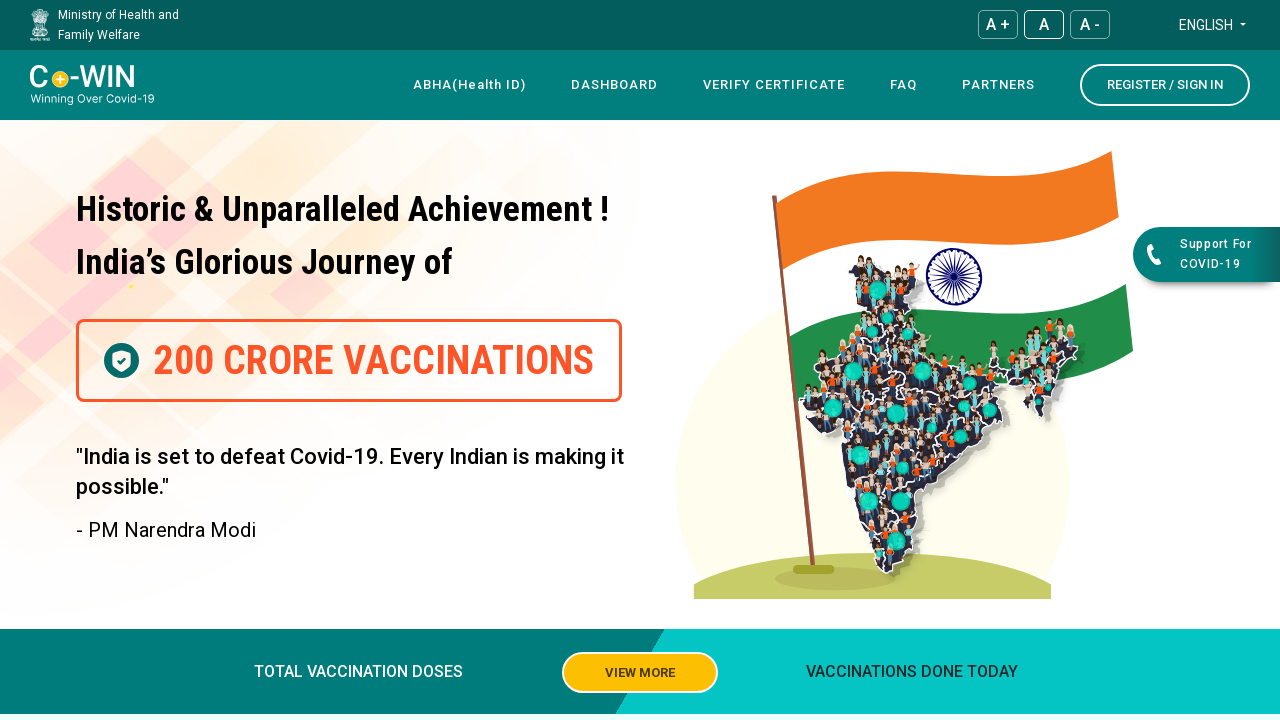

Page body loaded and ready
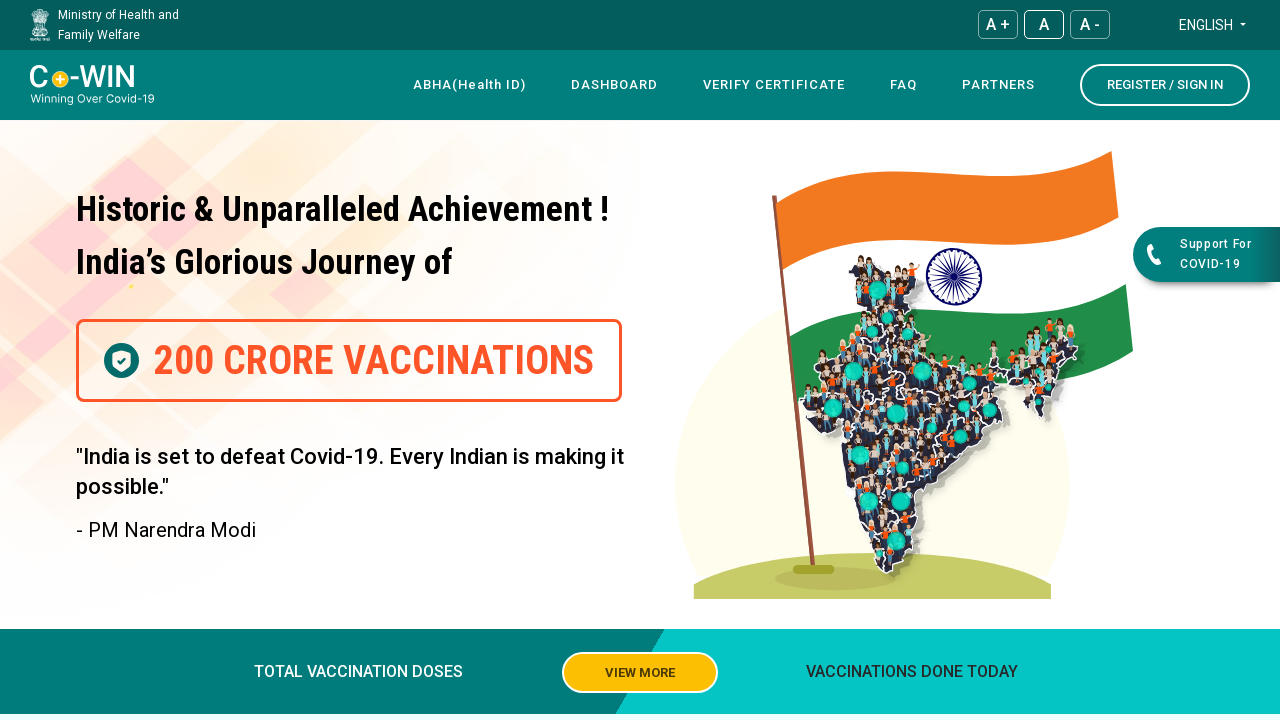

Clicked FAQ link at (904, 85) on text=FAQ
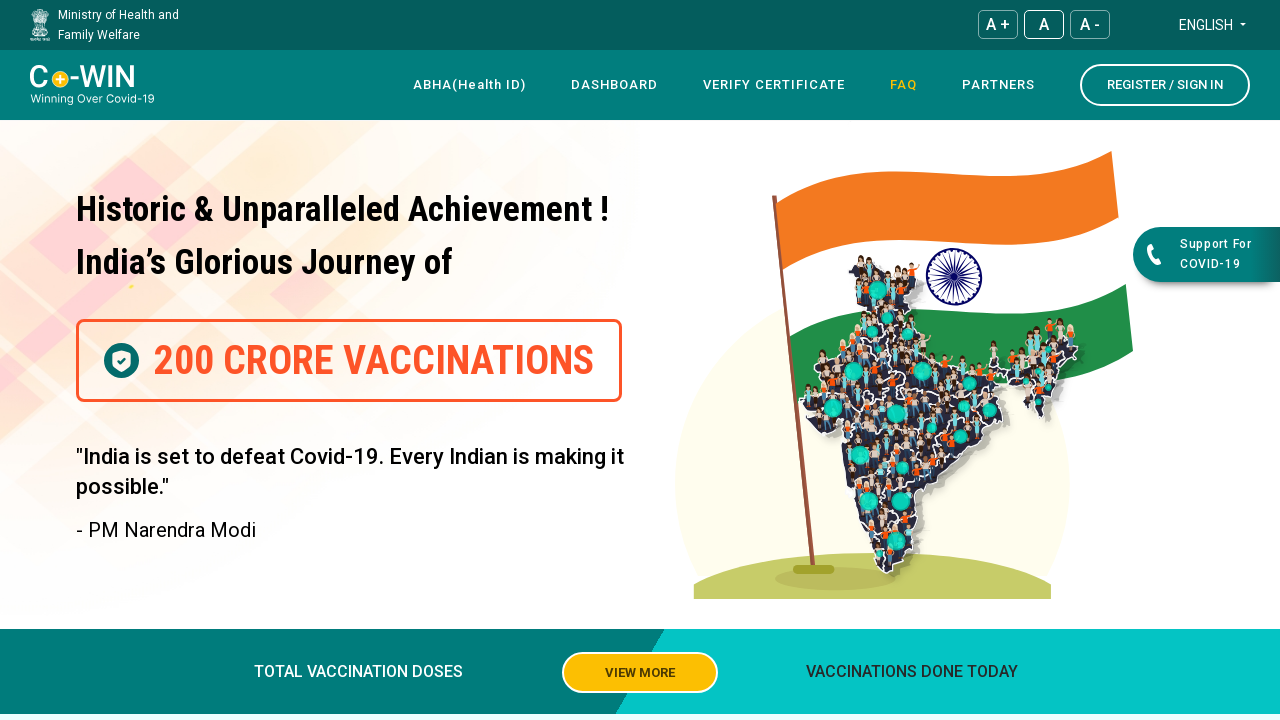

Clicked PARTNERS link at (998, 85) on text=PARTNERS
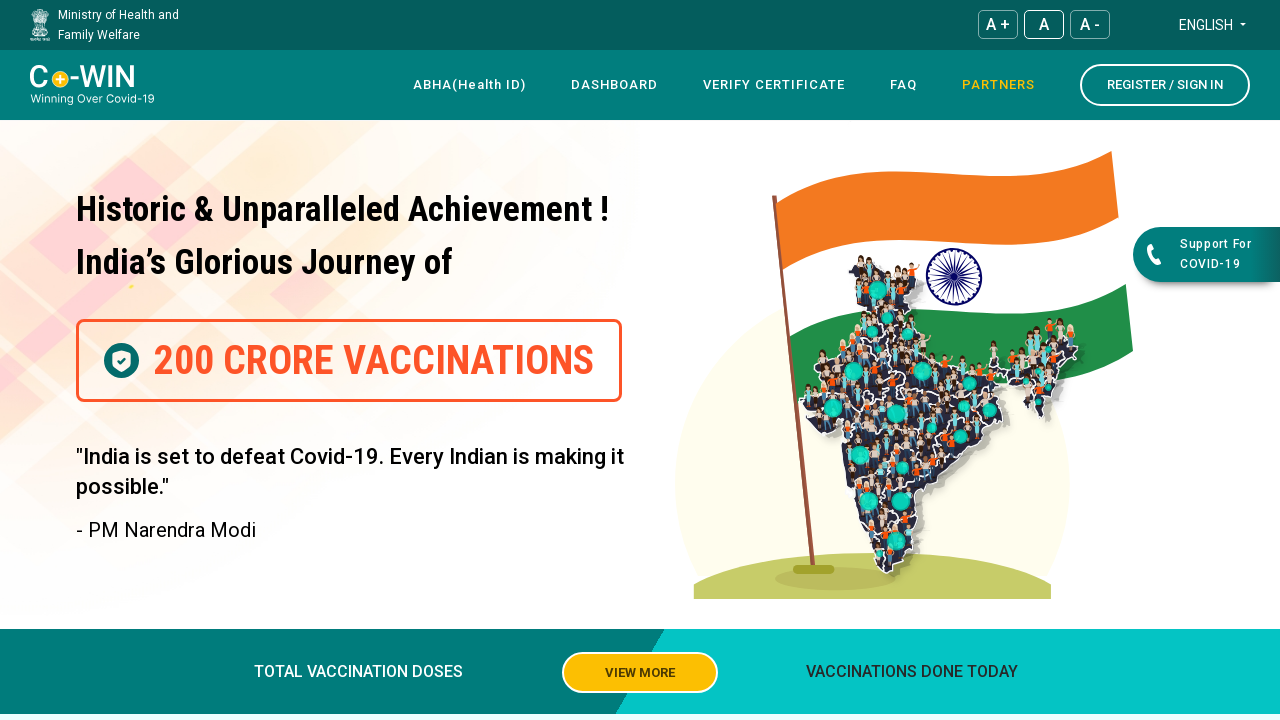

Retrieved all open pages/tabs (total: 2)
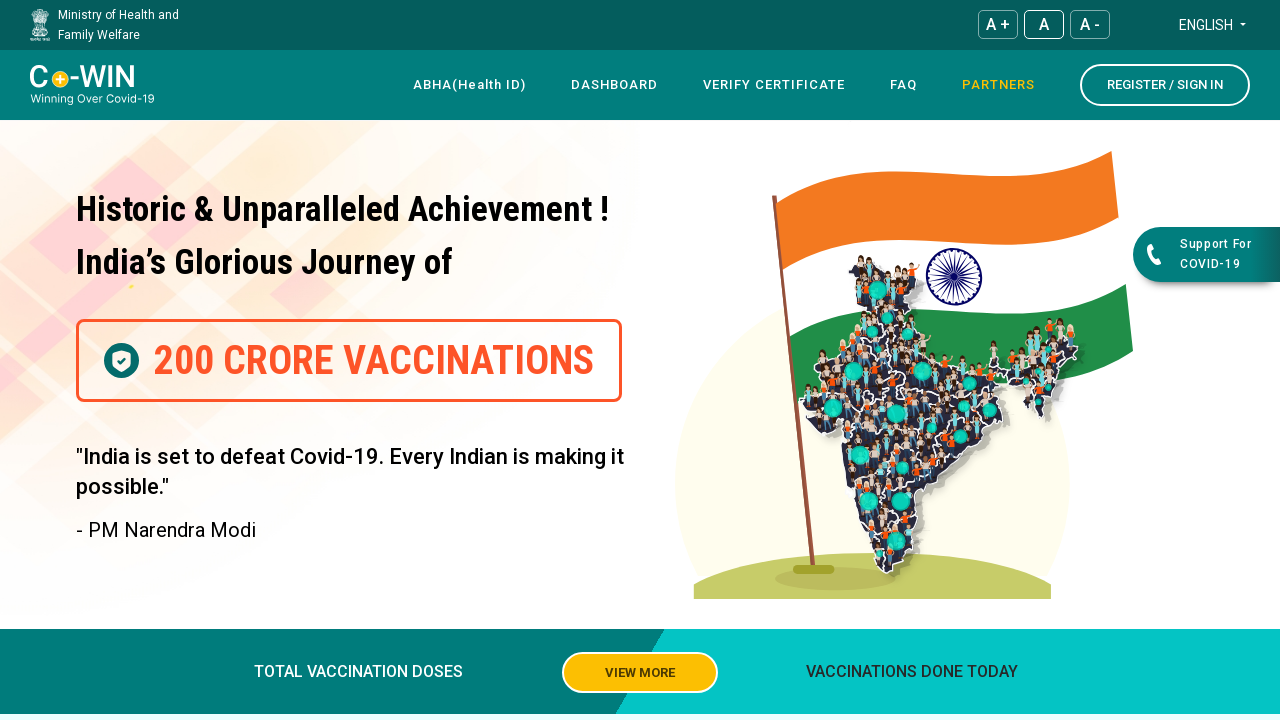

Closed window/tab 1
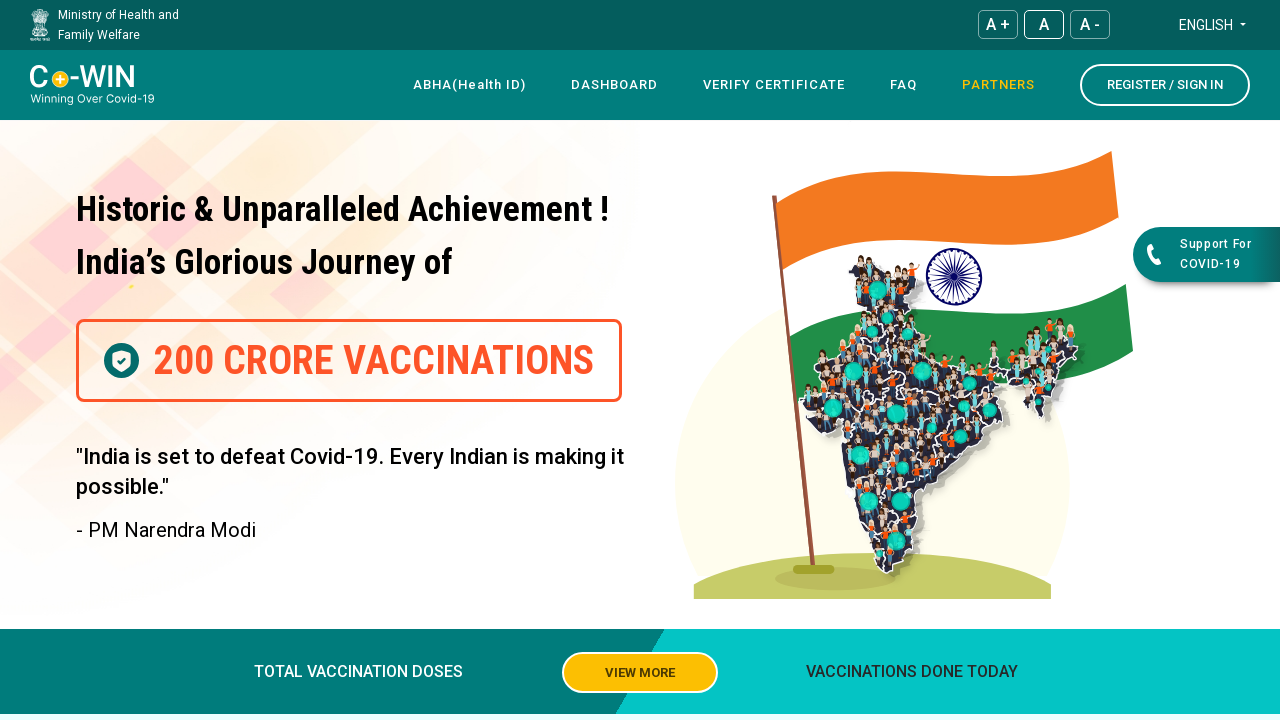

Confirmed main page body is still present after closing other windows
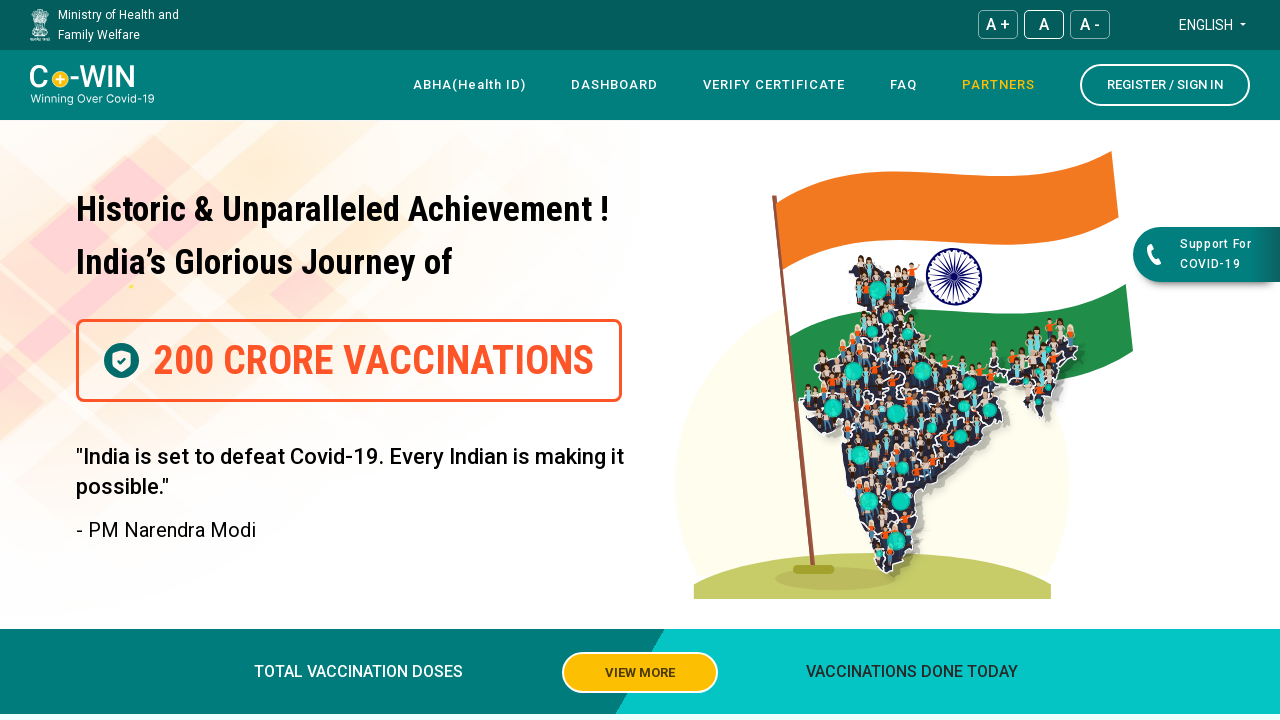

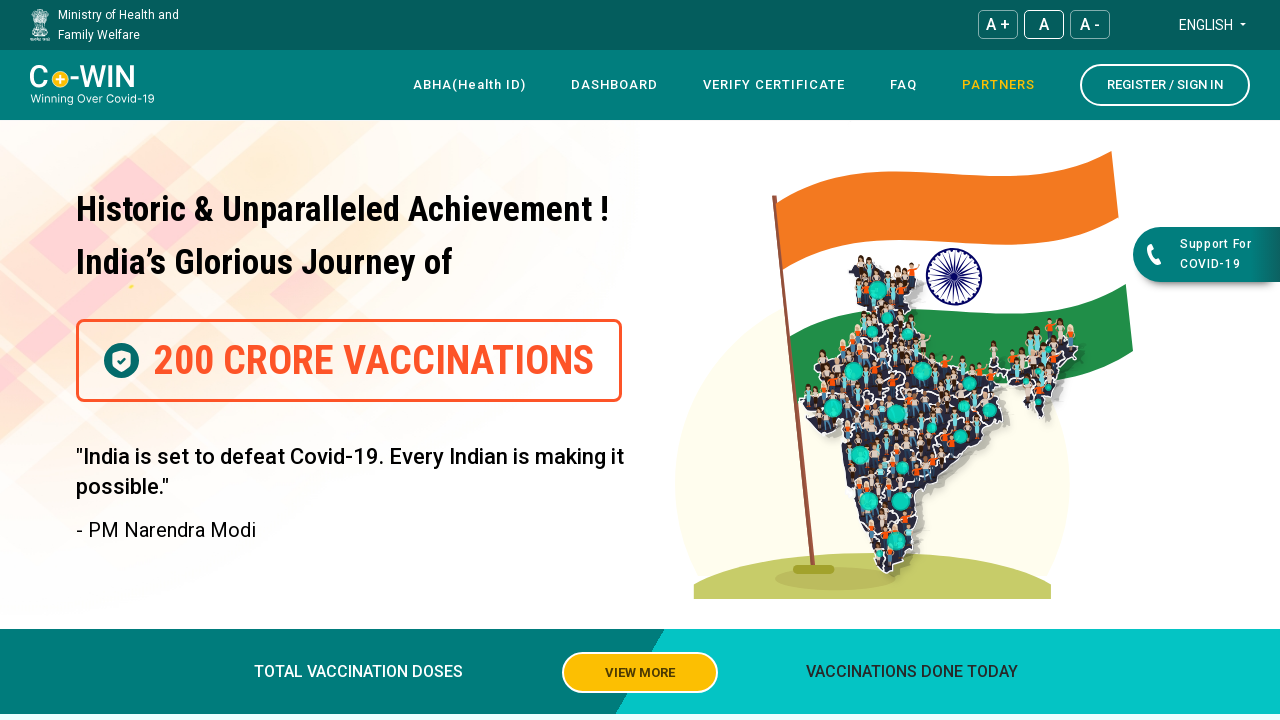